Tests JavaScript alert handling by clicking a button that triggers an alert, accepting the alert, reading a displayed value, calculating a result using a mathematical formula, entering it into an input field, and submitting.

Starting URL: http://suninjuly.github.io/alert_accept.html

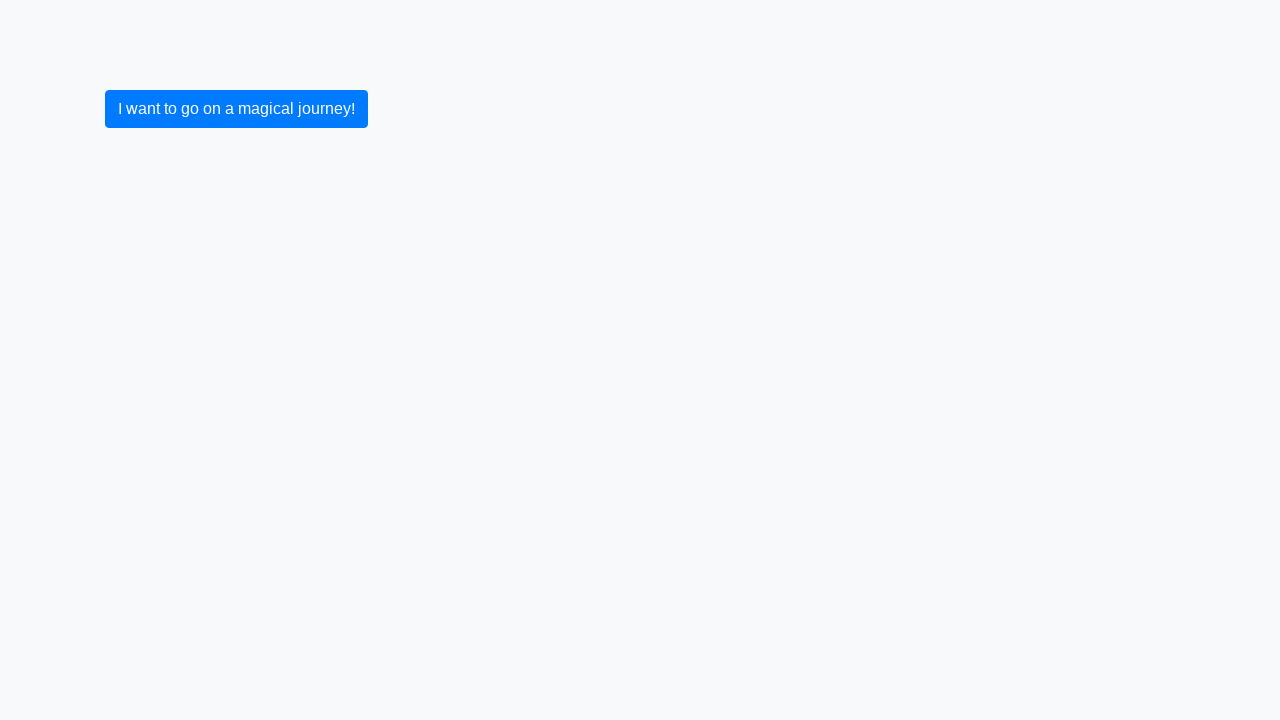

Set up dialog handler to accept alerts
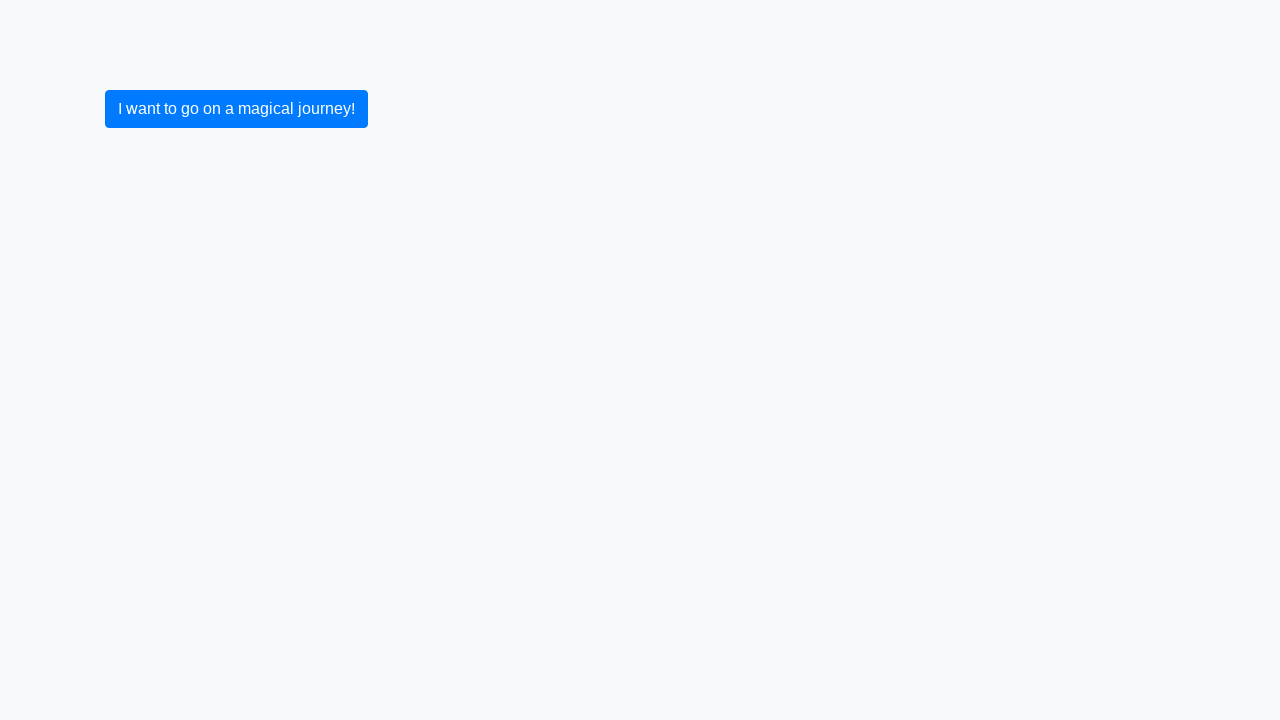

Clicked button to trigger alert at (236, 109) on button.btn
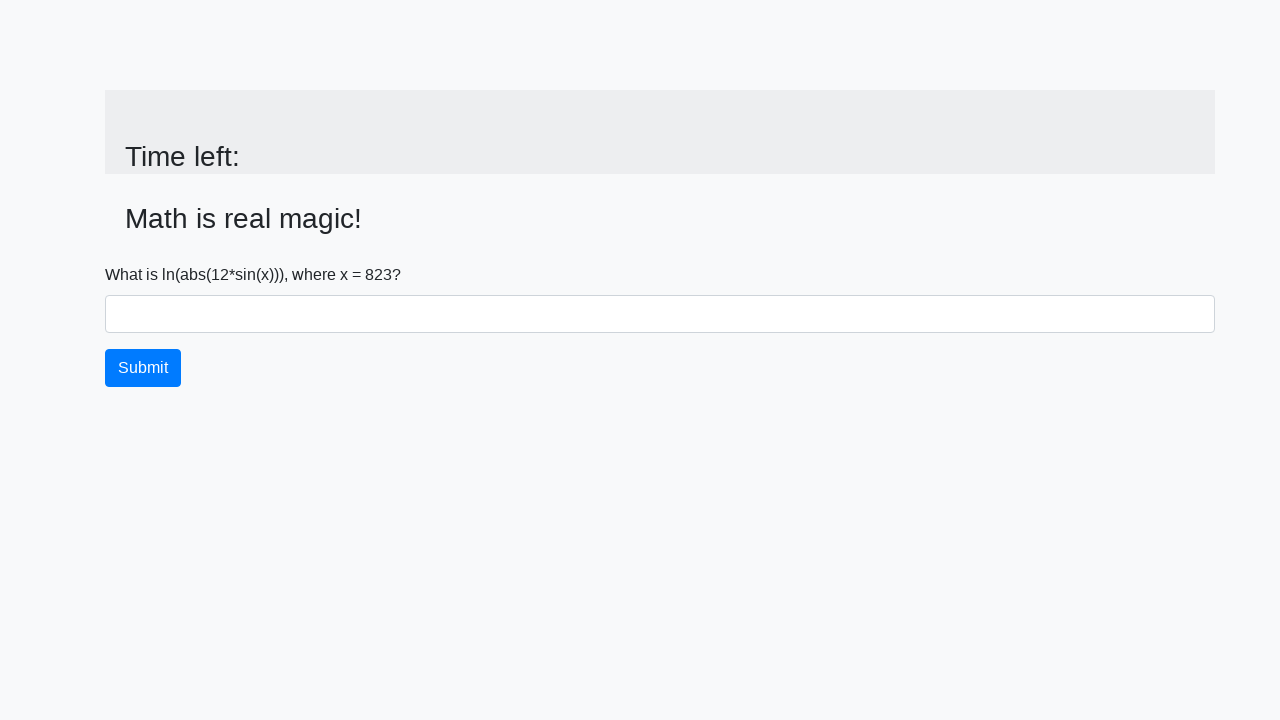

Alert accepted and page updated with input value displayed
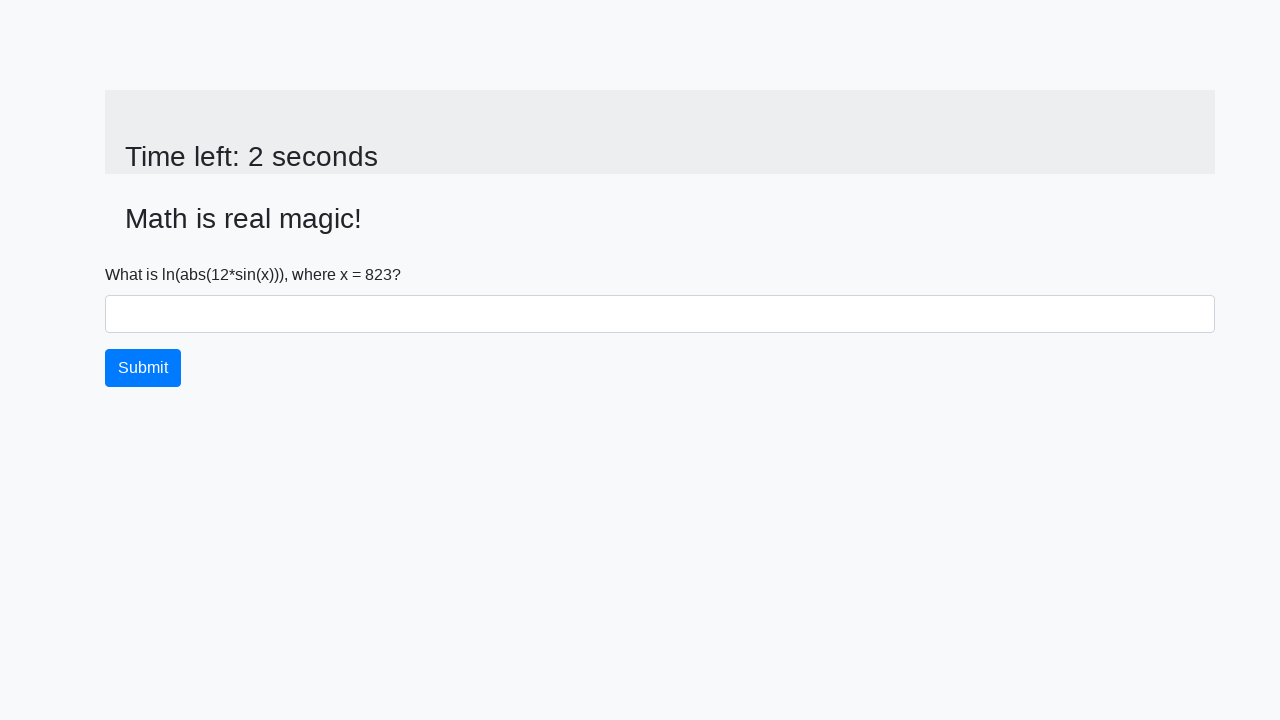

Retrieved x value from page: 823
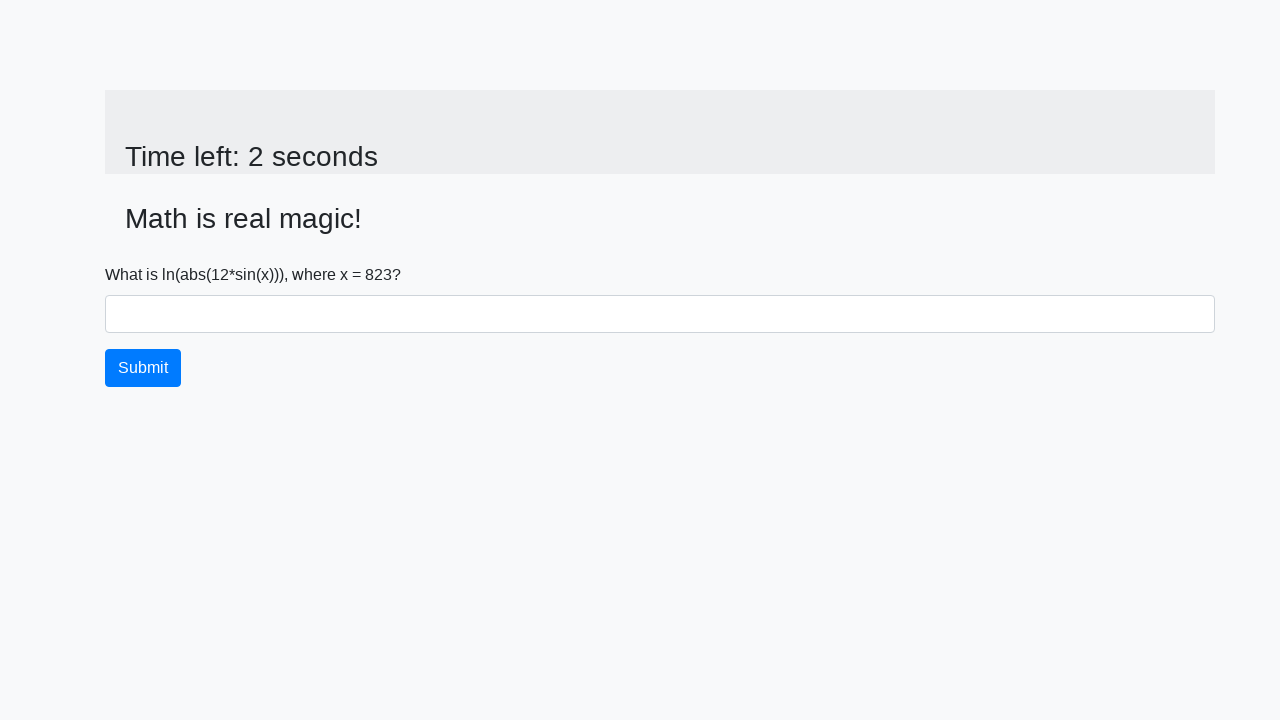

Calculated result y using formula: 0.15311828583998927
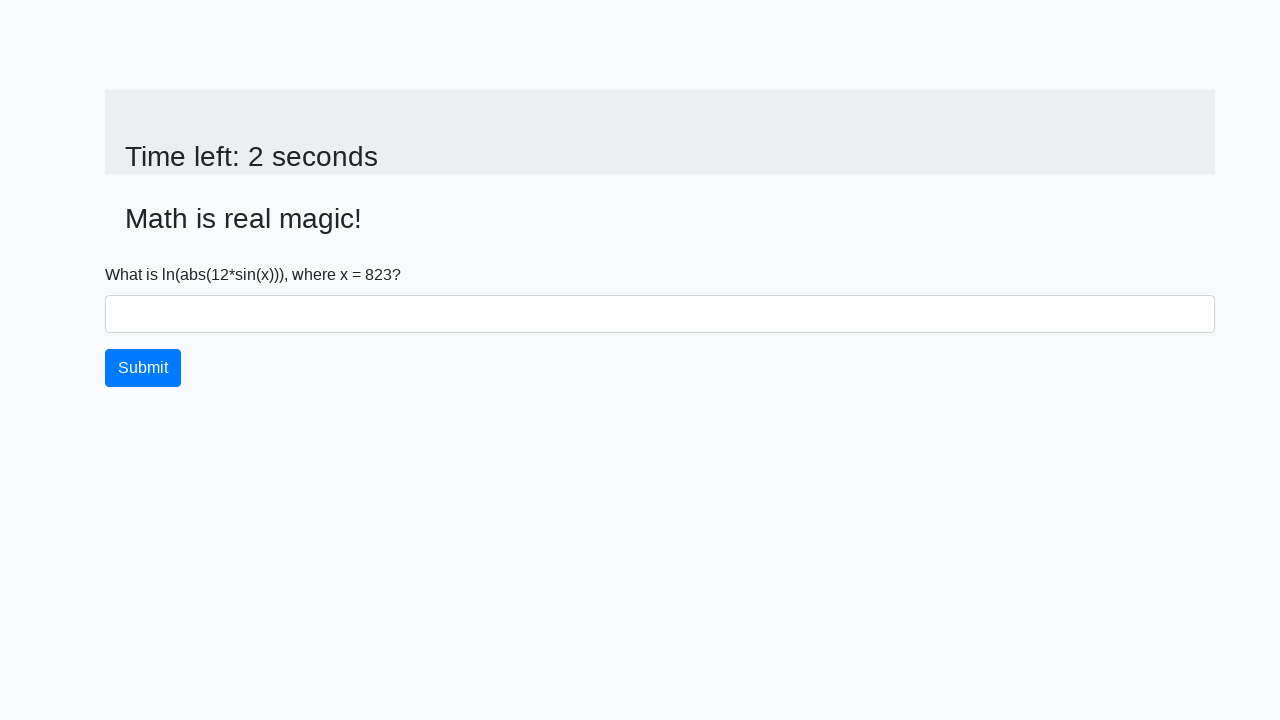

Filled input field with calculated result: 0.15311828583998927 on input
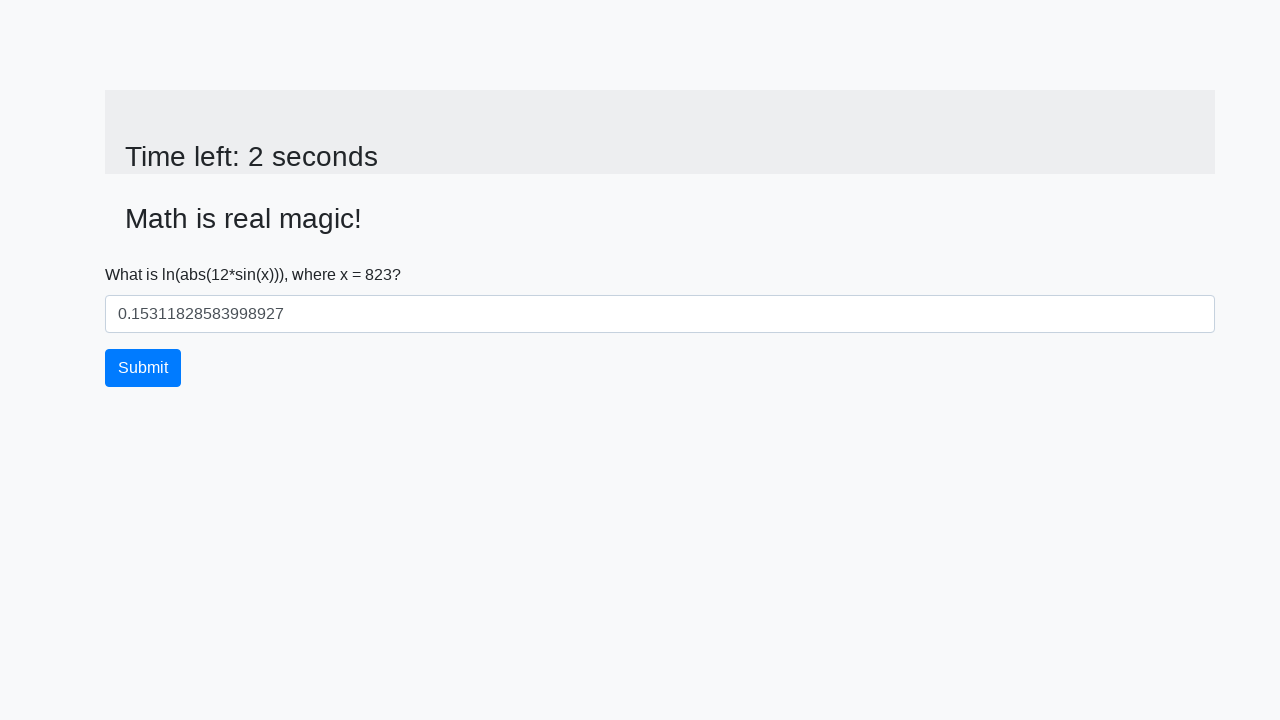

Clicked submit button to submit the calculated result at (143, 368) on button.btn
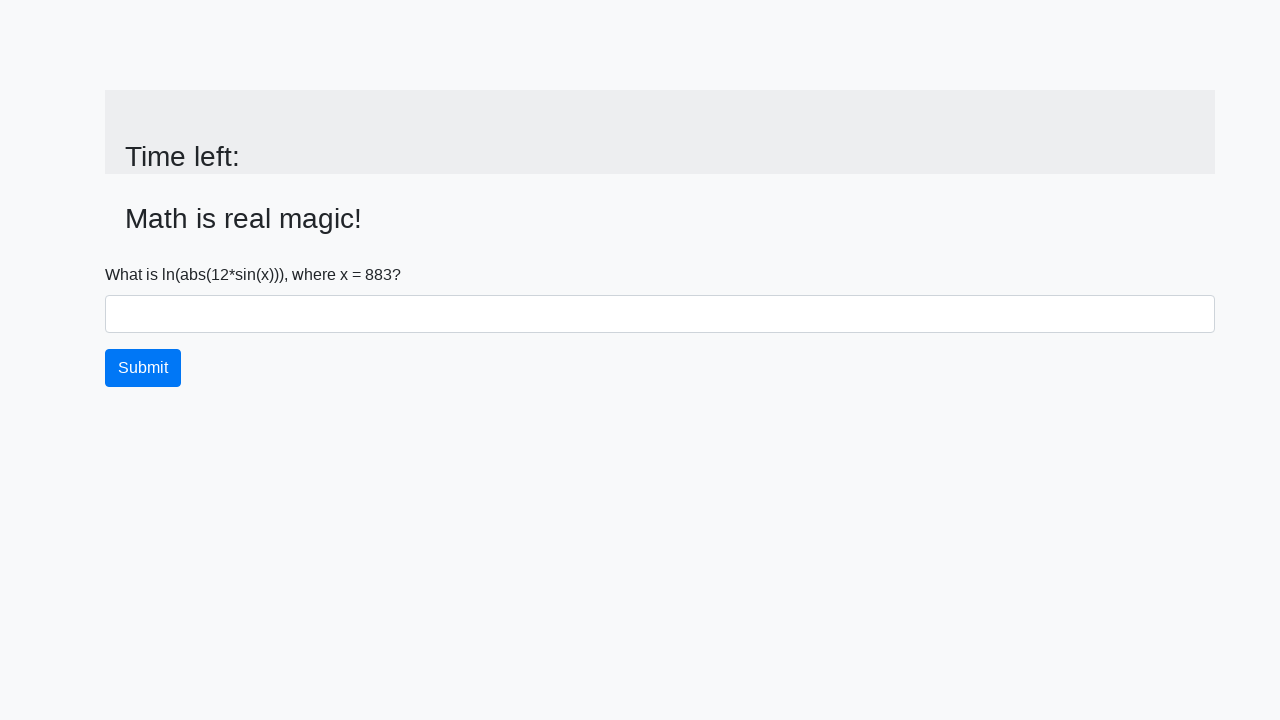

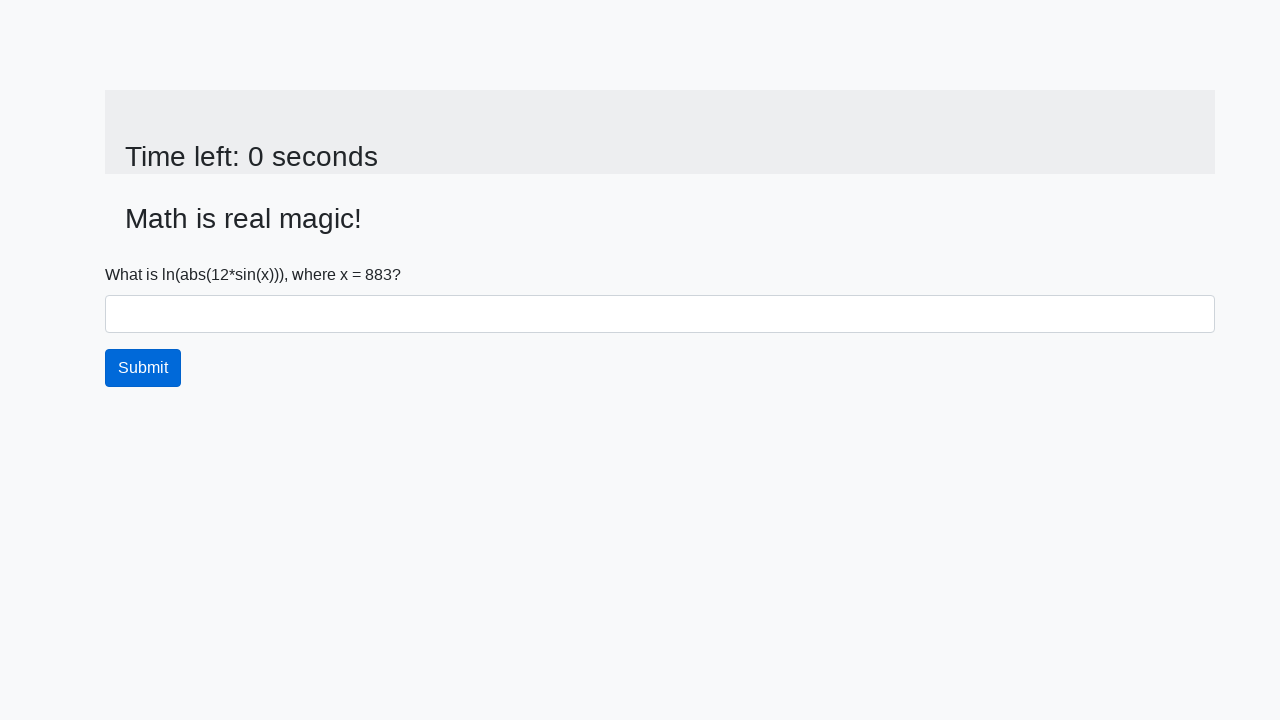